Tests A/B test opt-out functionality by visiting a page, verifying it shows A/B test content, then adding an opt-out cookie and refreshing to verify the page changes to show non-A/B test content.

Starting URL: http://the-internet.herokuapp.com/abtest

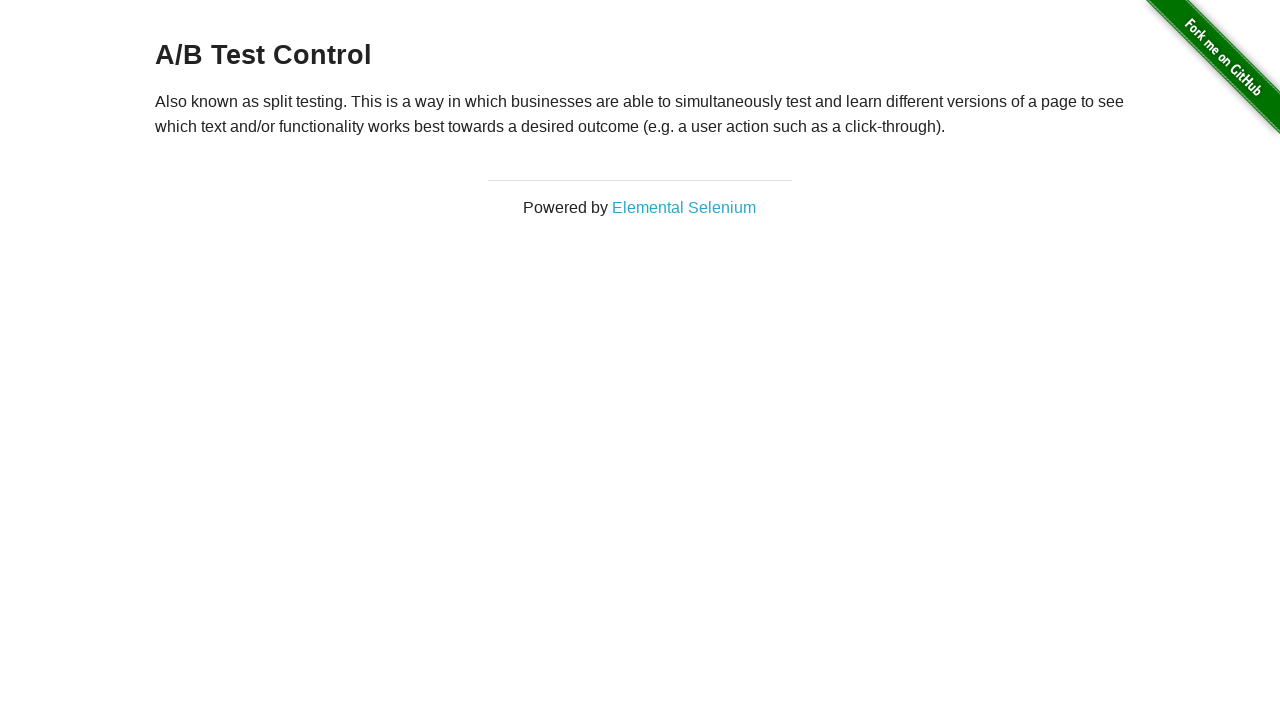

H3 heading element is now visible
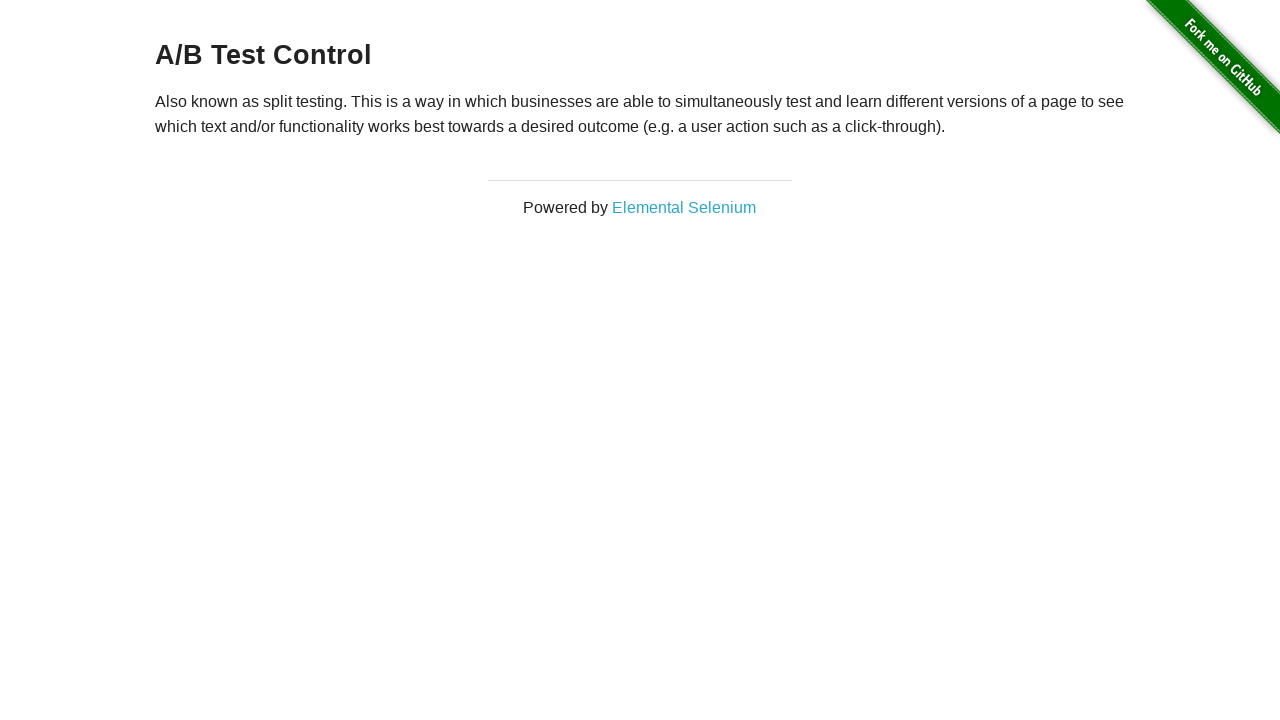

Retrieved heading text: 'A/B Test Control'
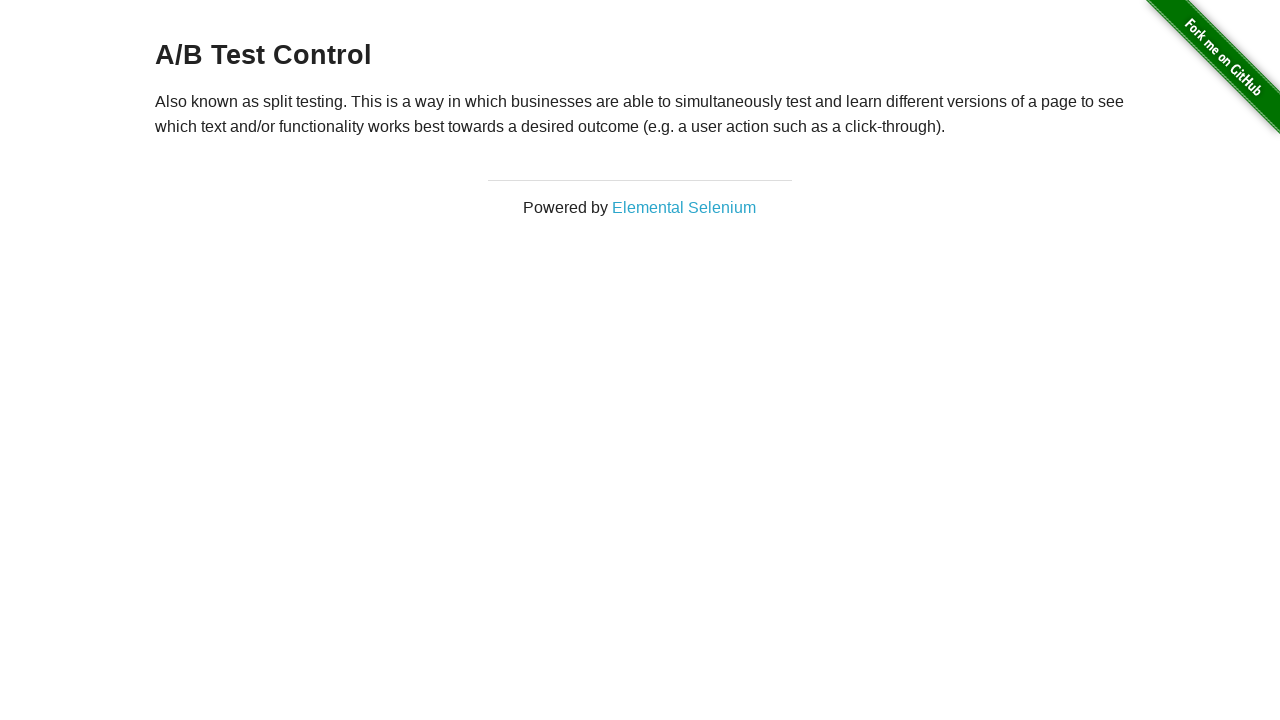

Verified page shows A/B test content (heading starts with 'A/B Test')
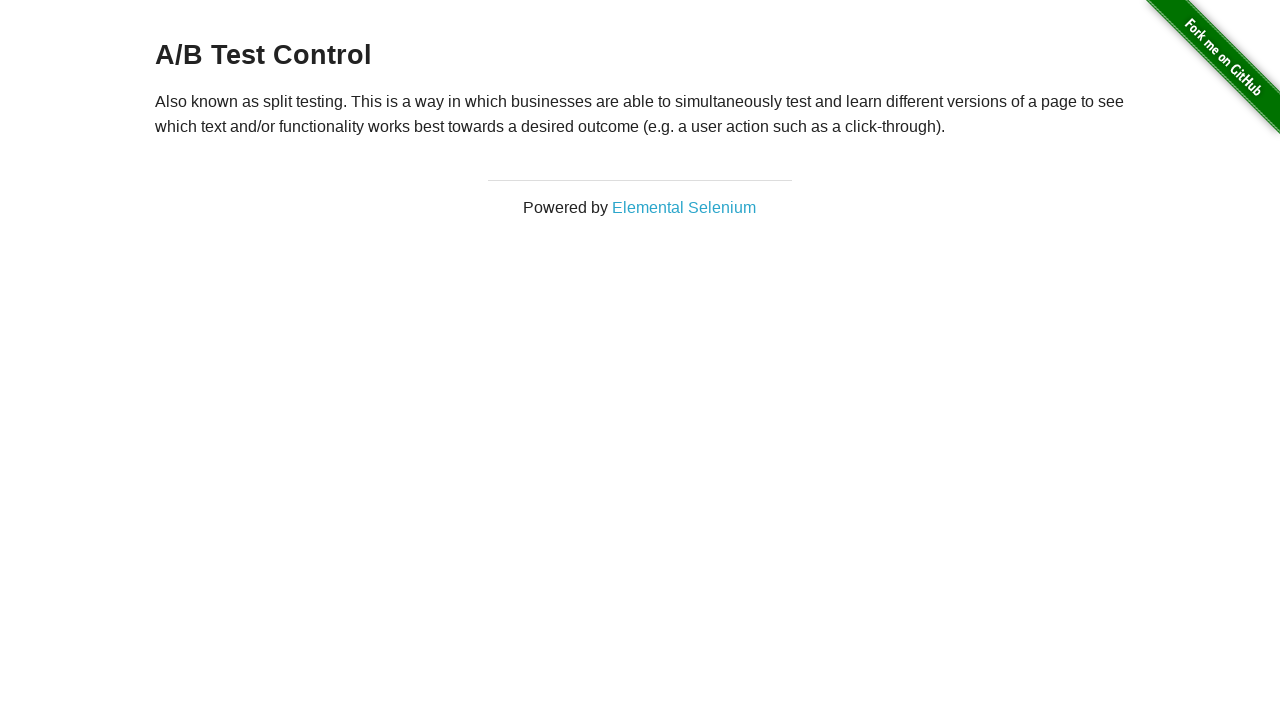

Added optimizelyOptOut cookie to opt out of A/B testing
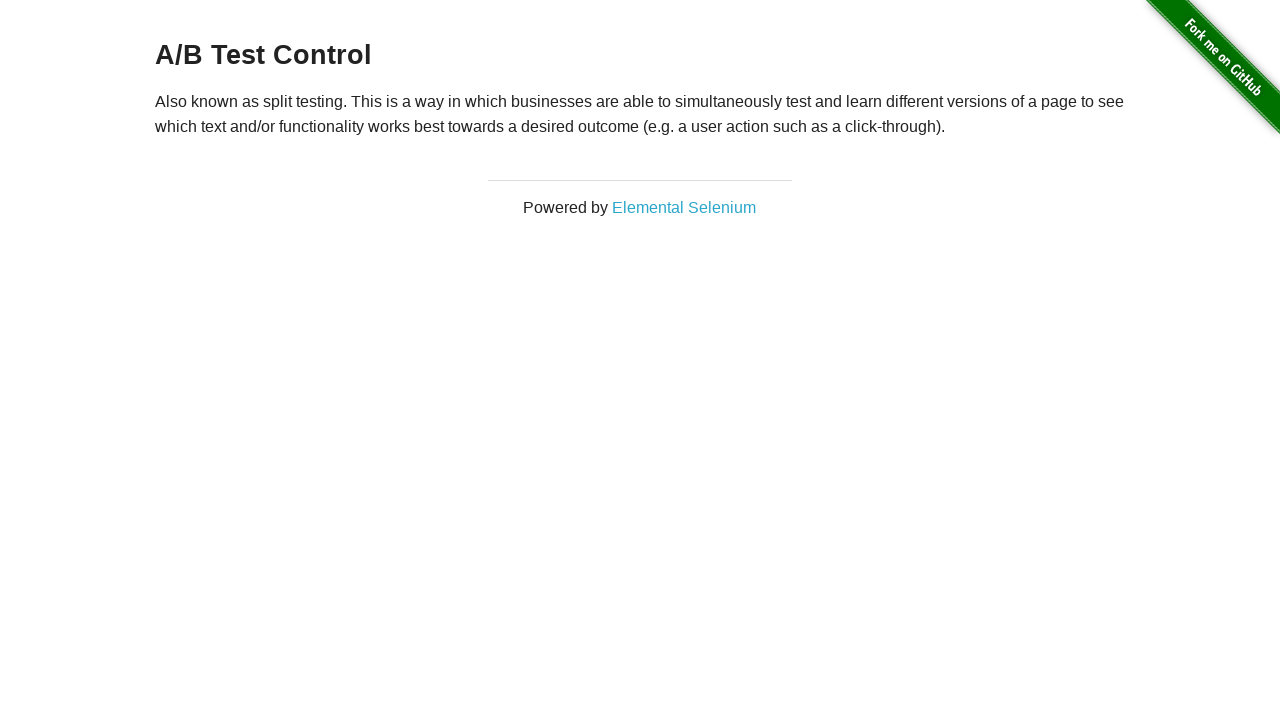

Reloaded page after adding opt-out cookie
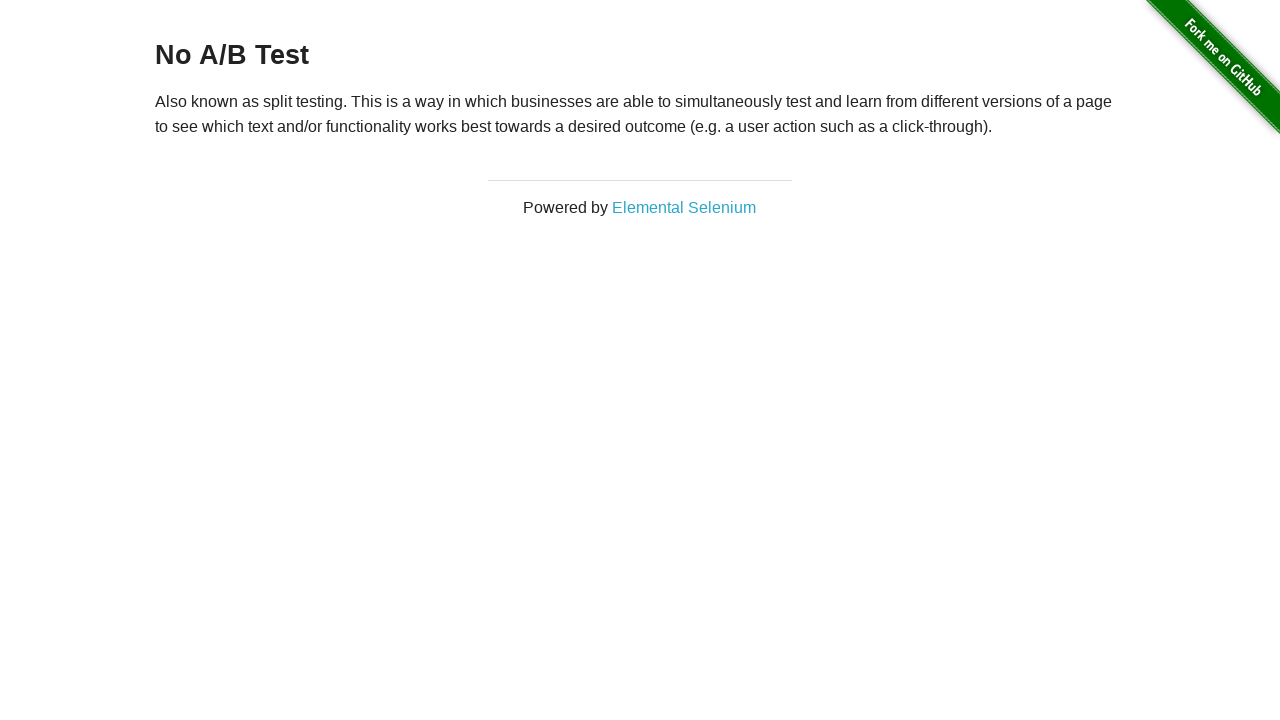

H3 heading element is visible after page reload
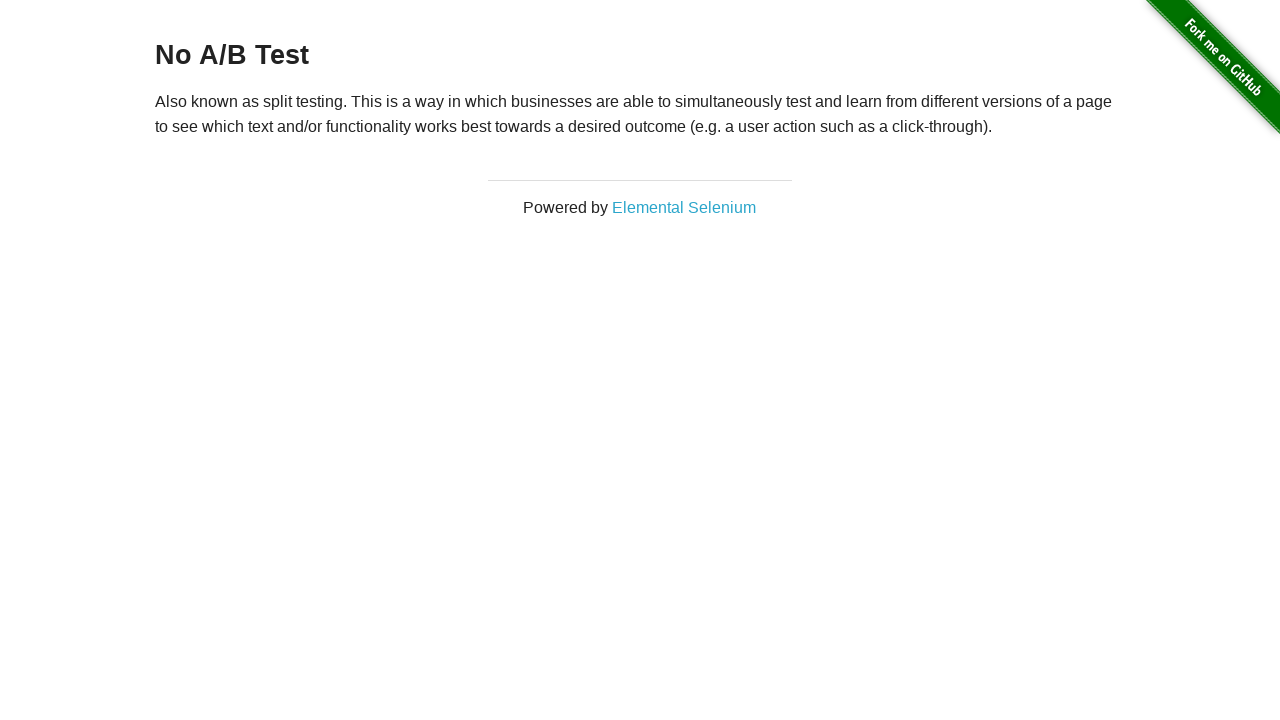

Retrieved heading text after opt-out: 'No A/B Test'
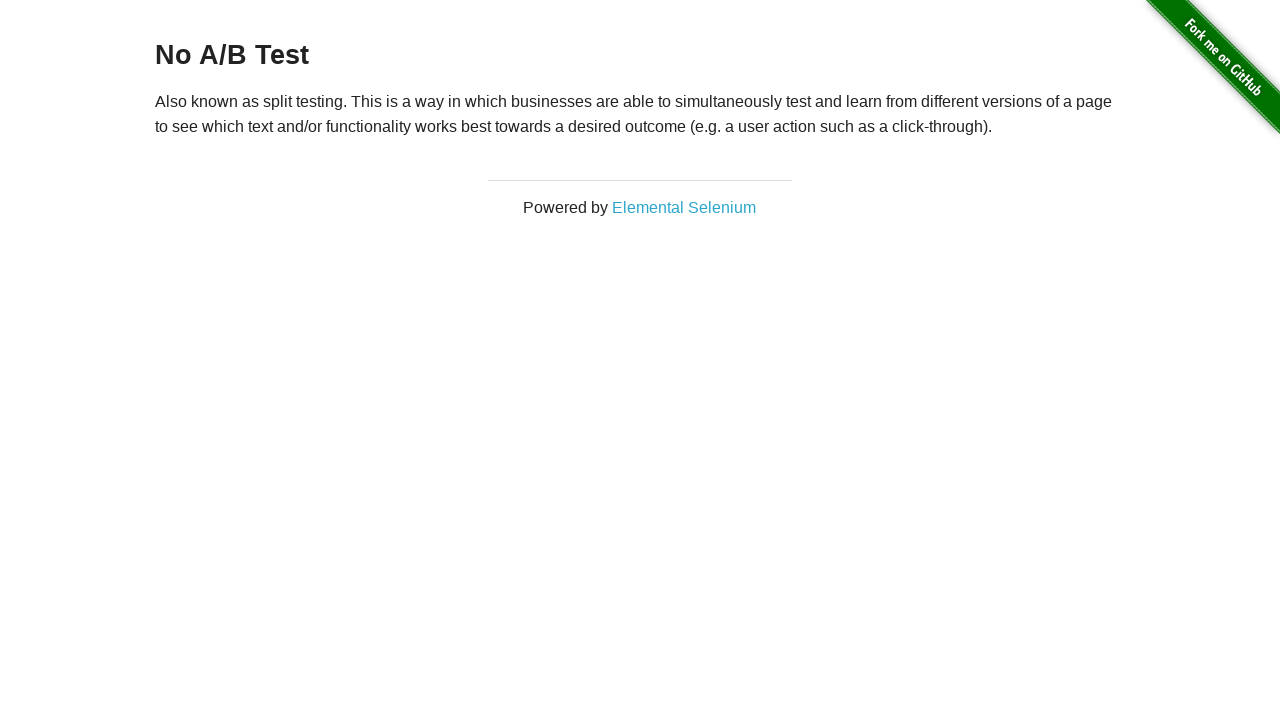

Verified opt-out was successful - page now shows 'No A/B Test' content
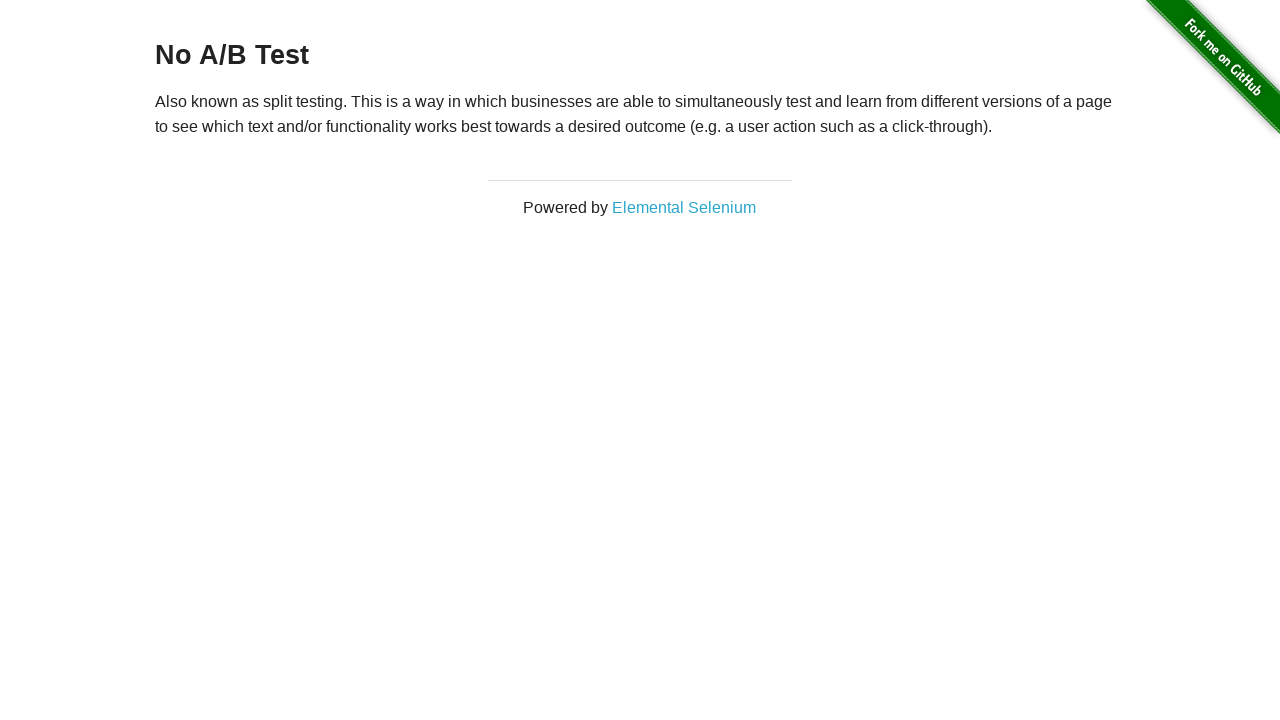

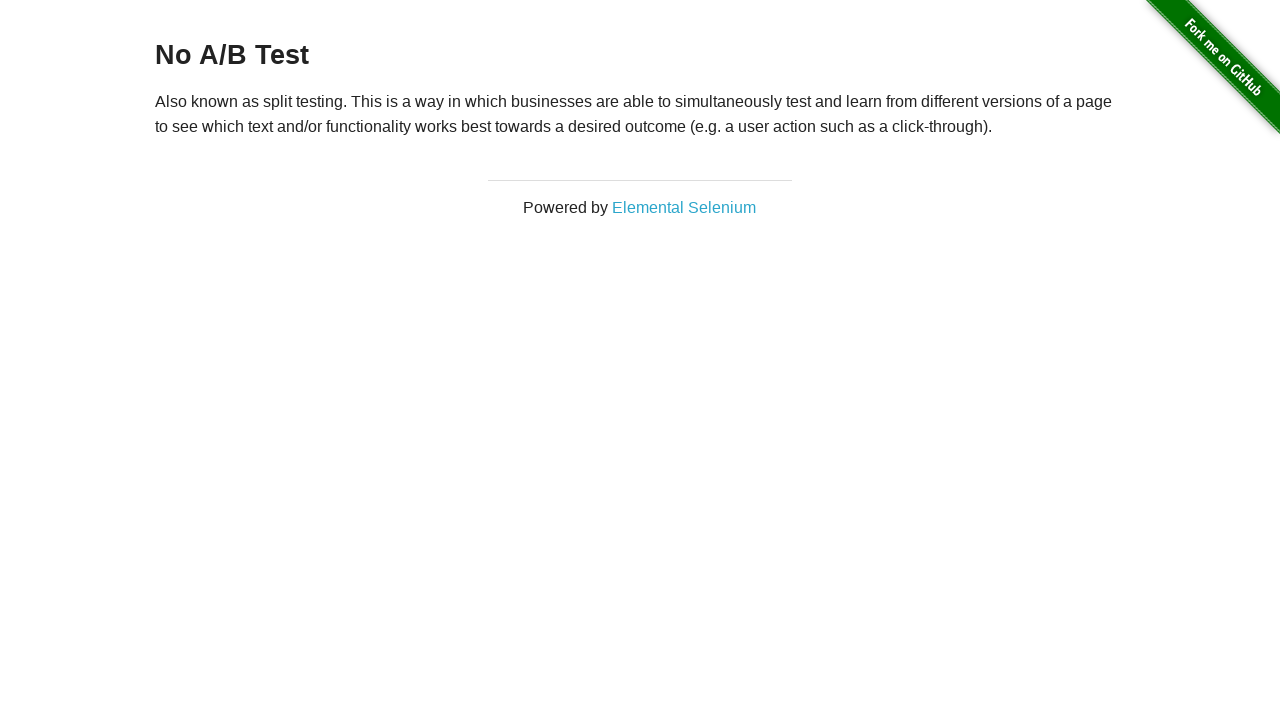